Tests modal dialog functionality by opening and closing a small modal.

Starting URL: https://demoqa.com/modal-dialogs

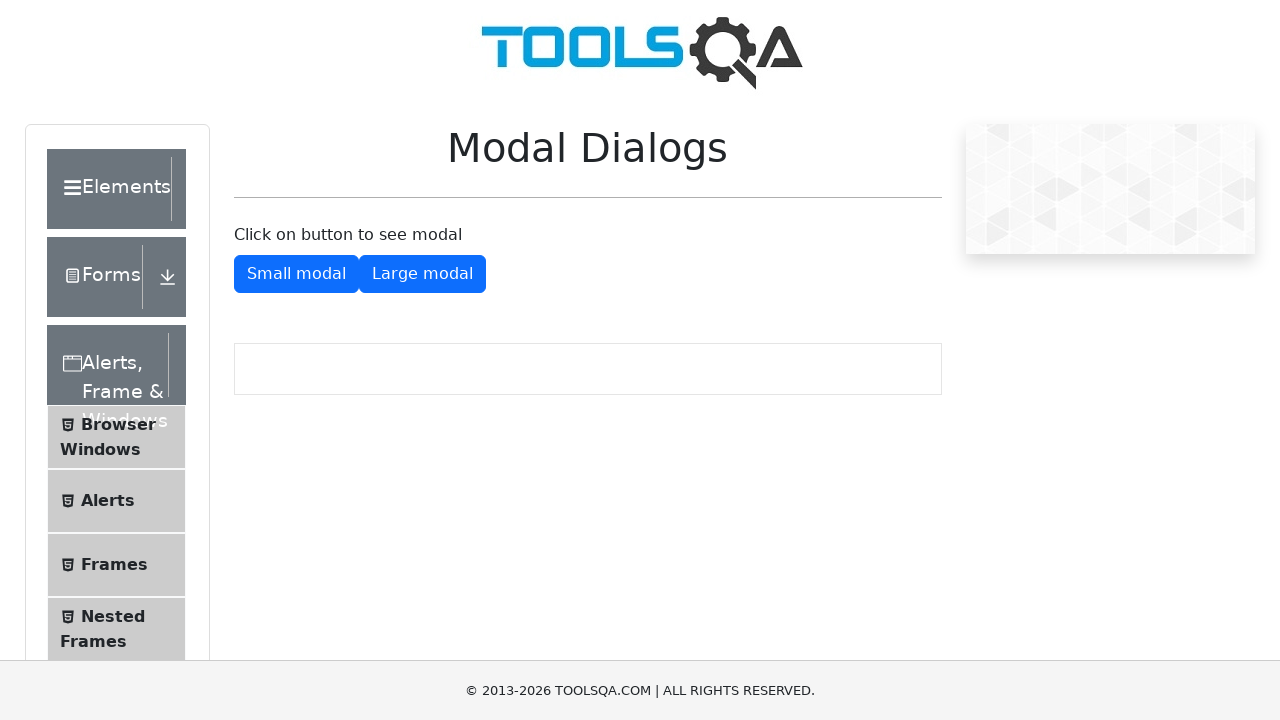

Clicked button to open small modal dialog at (296, 274) on #showSmallModal
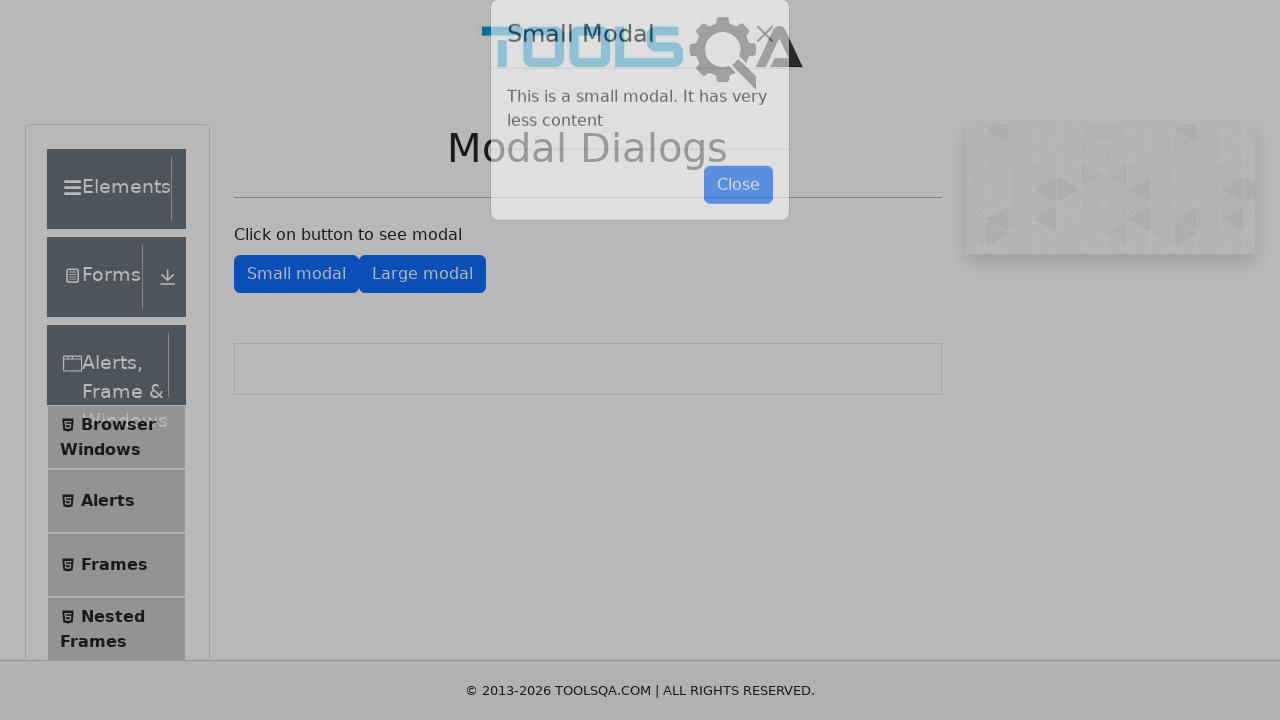

Small modal dialog appeared on screen
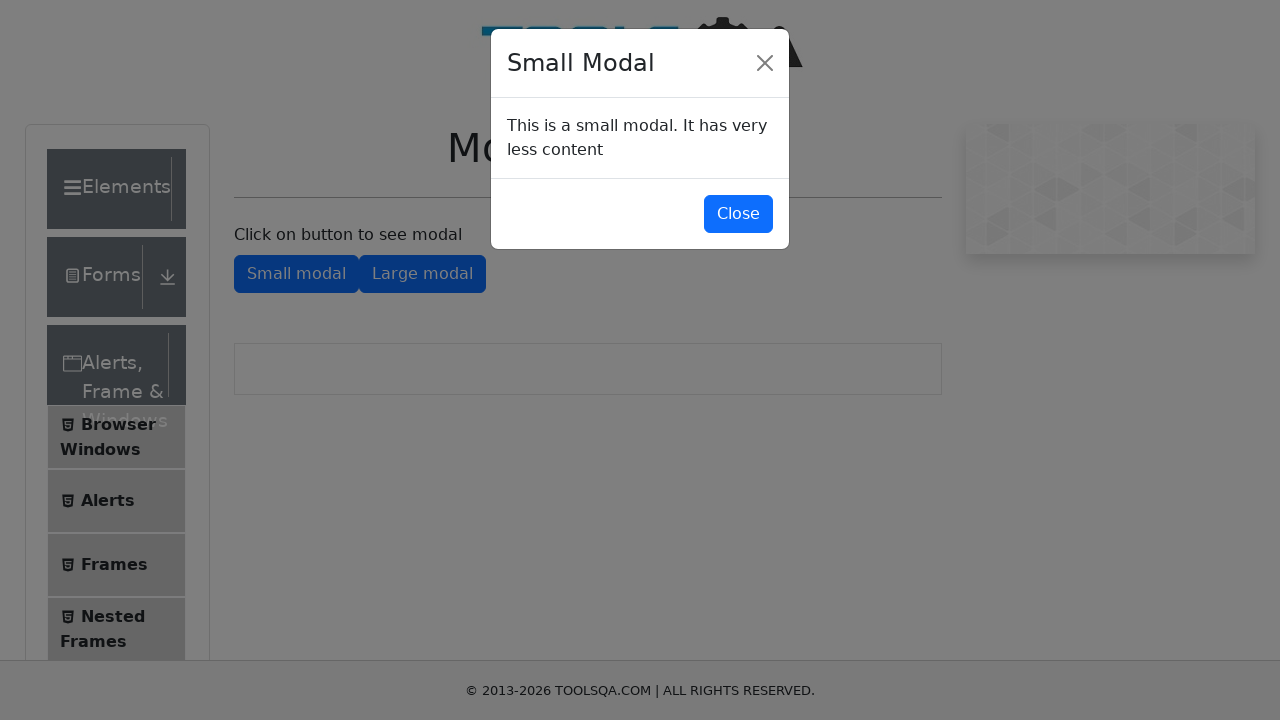

Clicked close button to dismiss modal dialog at (738, 214) on #closeSmallModal
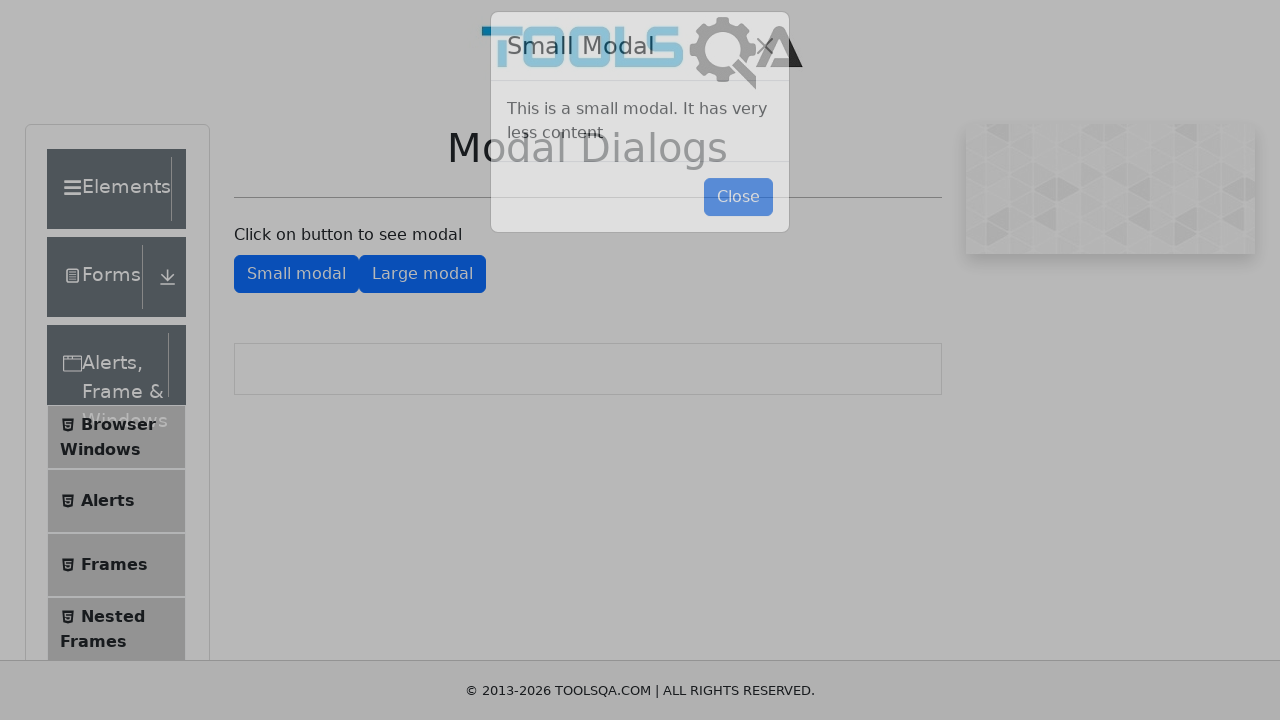

Modal dialog closed and disappeared from screen
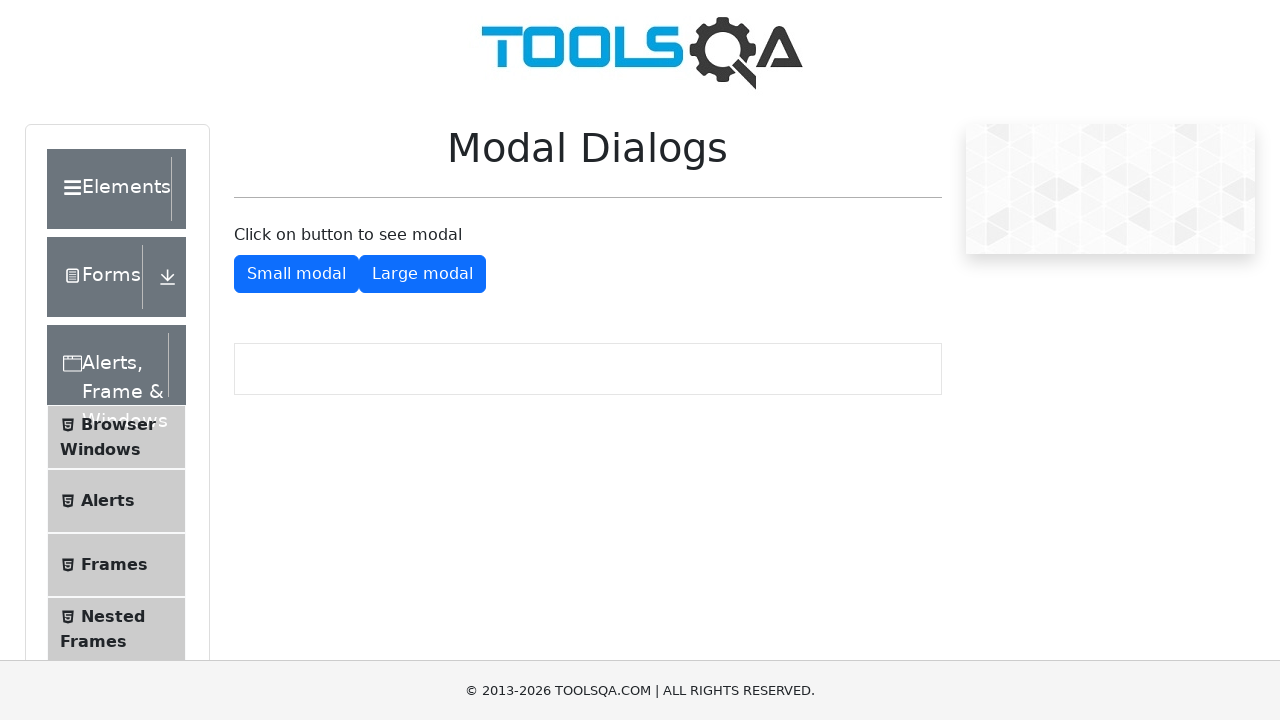

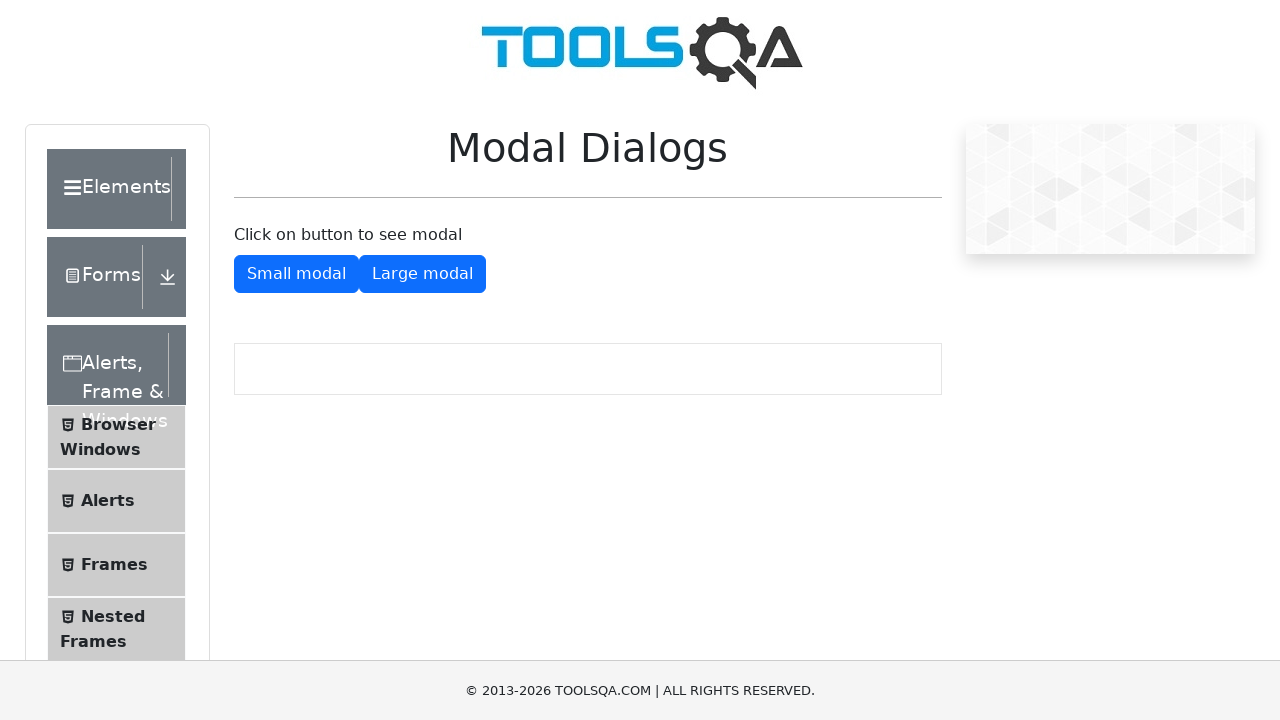